Navigates to a page, finds a link by calculating a mathematical expression (pi^e * 10000), clicks it, then fills out a form with personal information (first name, last name, city, country) and submits it.

Starting URL: http://suninjuly.github.io/find_link_text

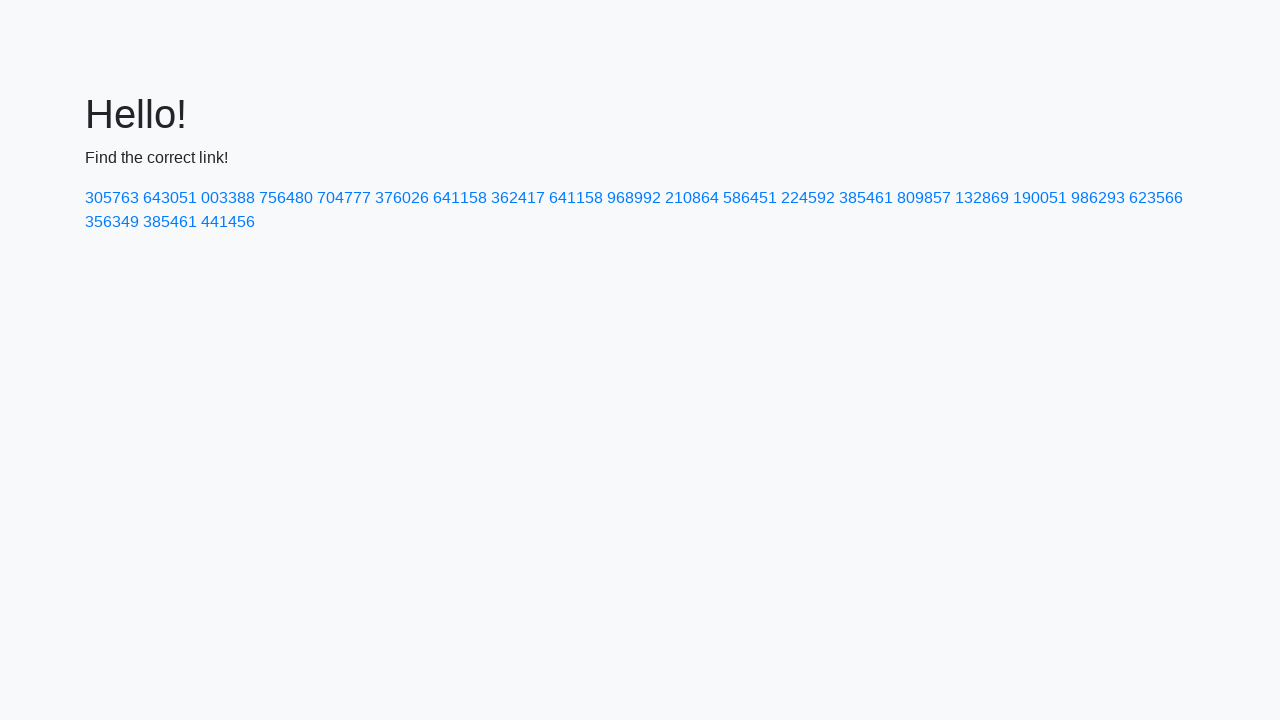

Calculated cryptographic value (pi^e * 10000) = 224592
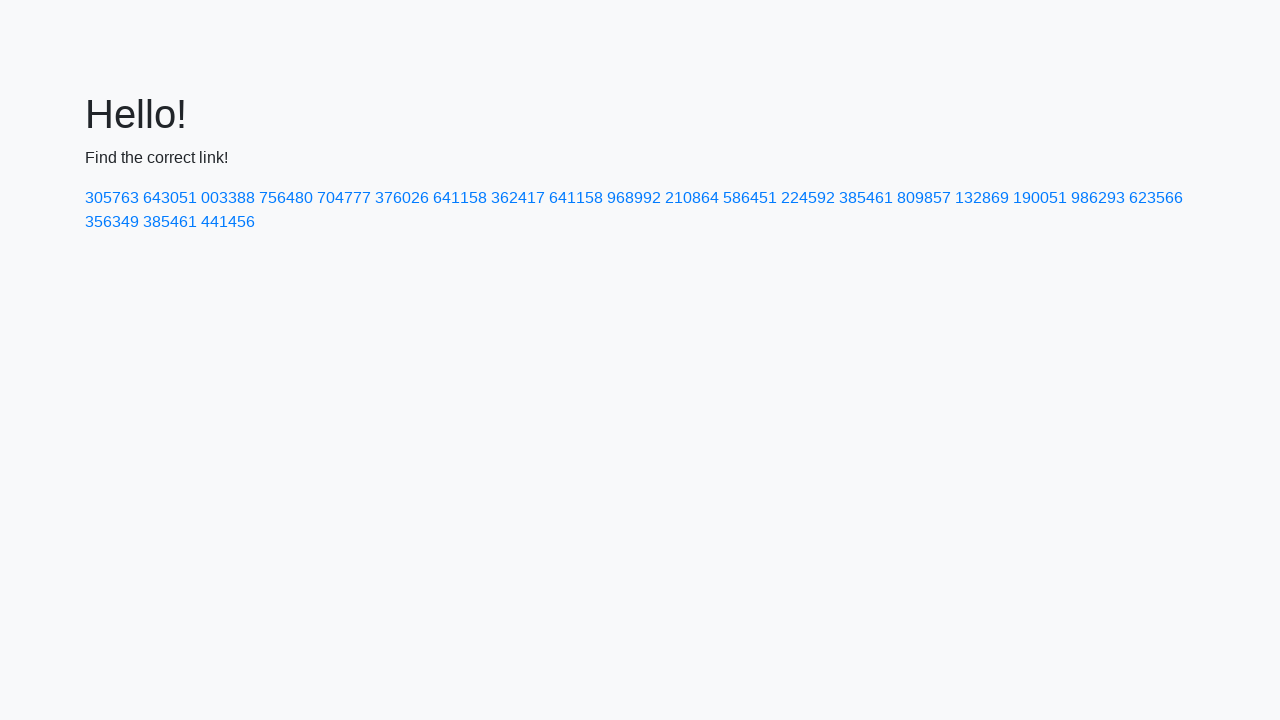

Clicked link with text '224592' at (808, 198) on a:has-text('224592')
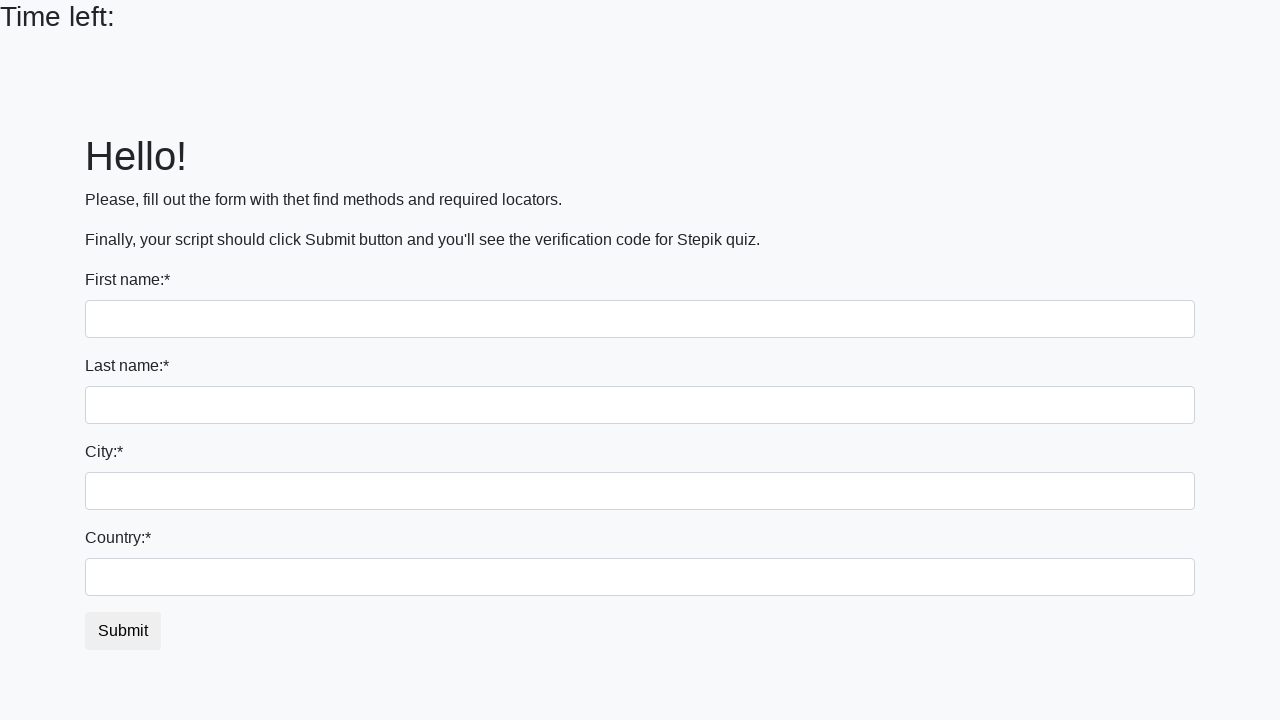

Filled first name field with 'Ivan' on input
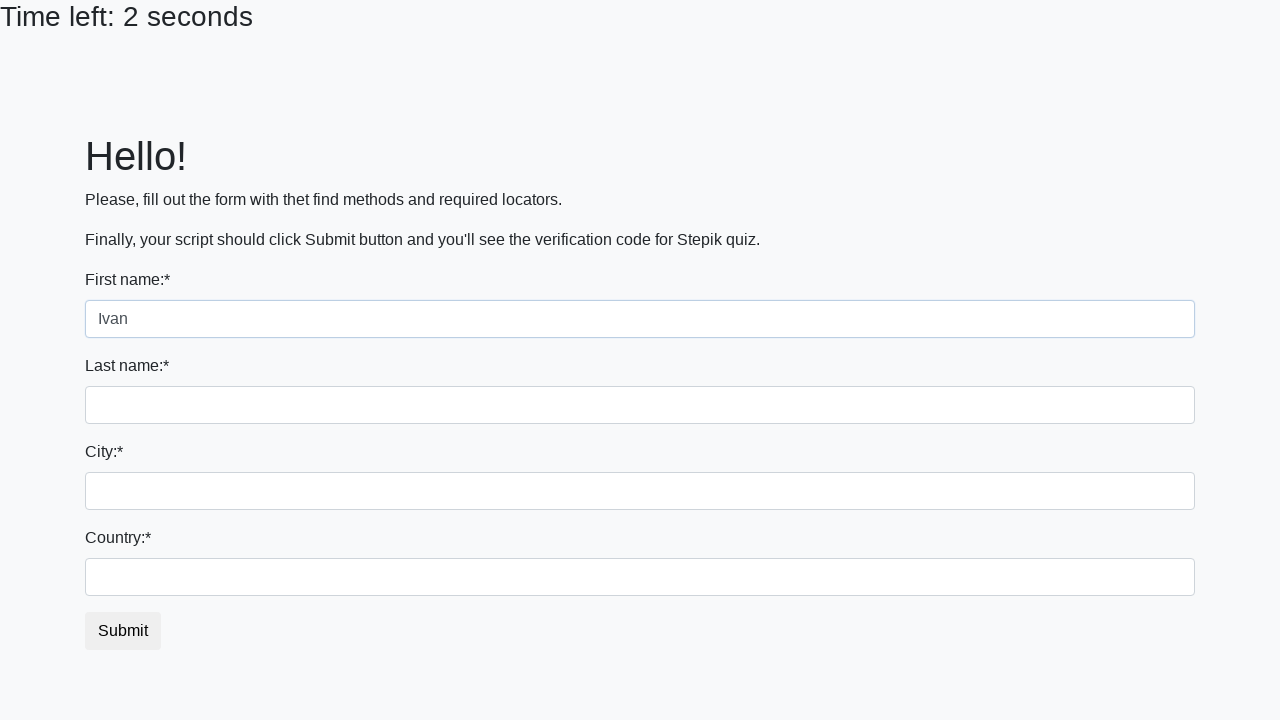

Filled last name field with 'Petrov' on input[name='last_name']
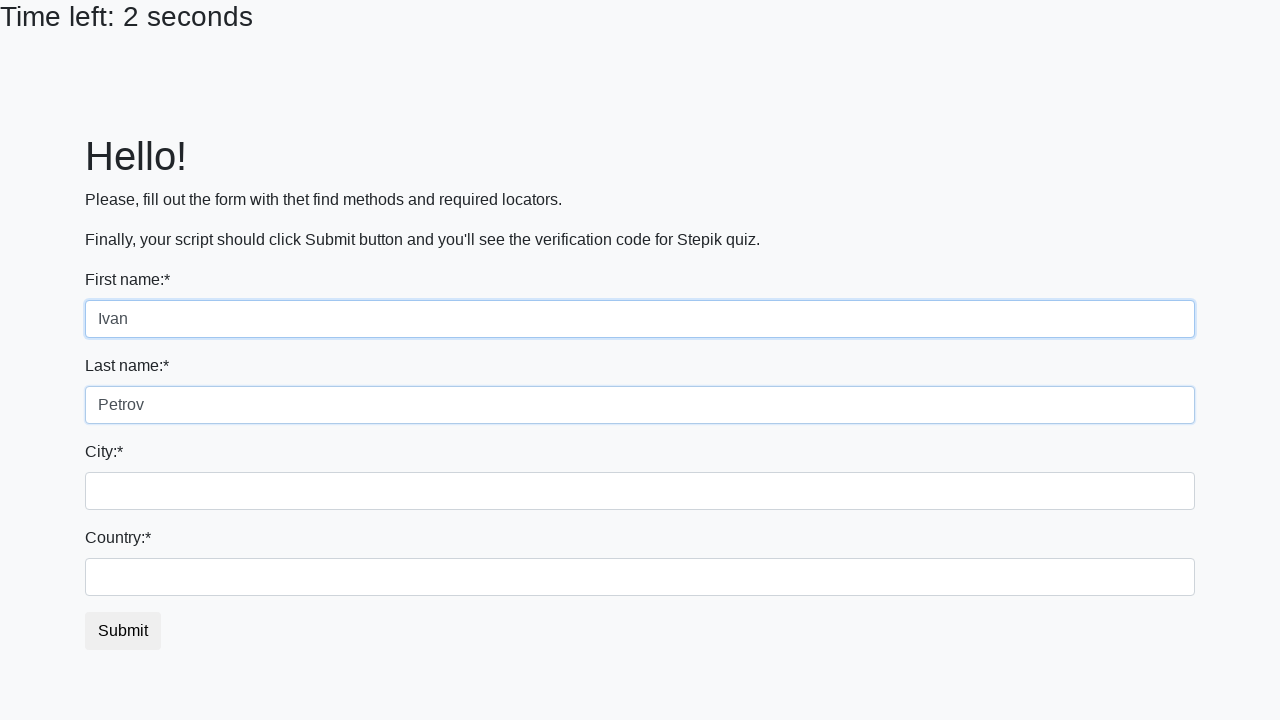

Filled city field with 'Smolensk' on .city
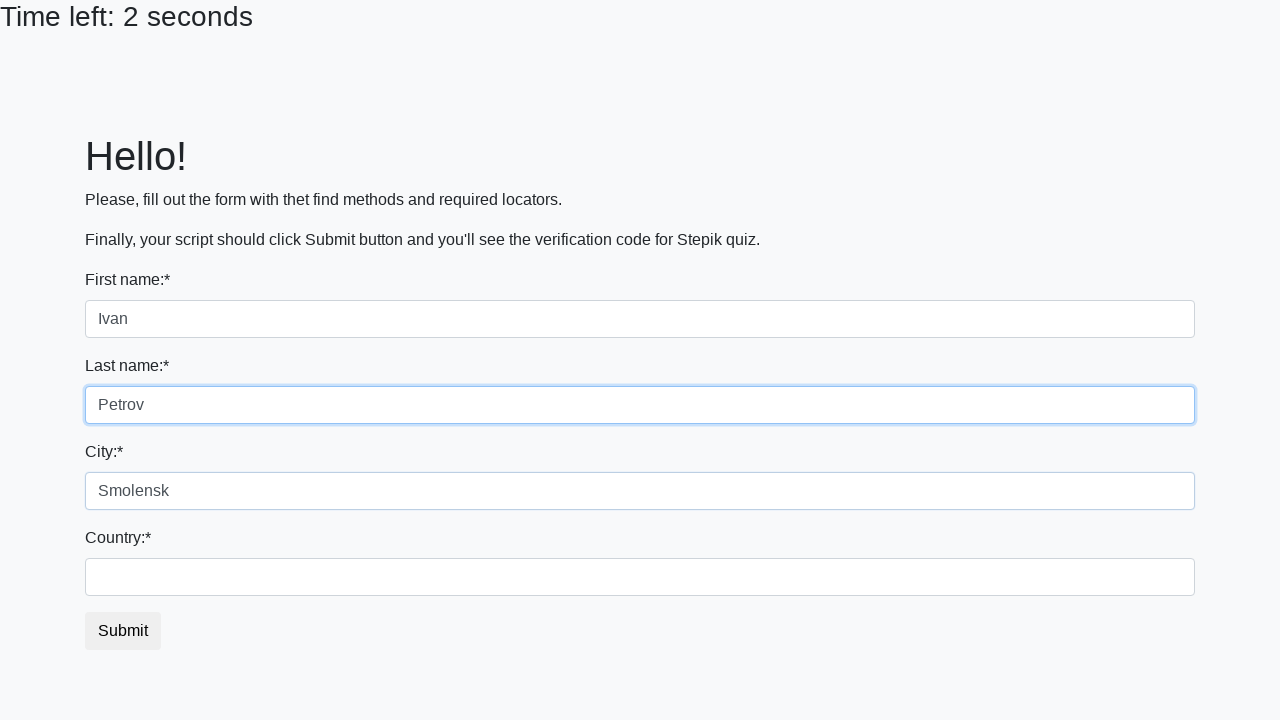

Filled country field with 'Russia' on #country
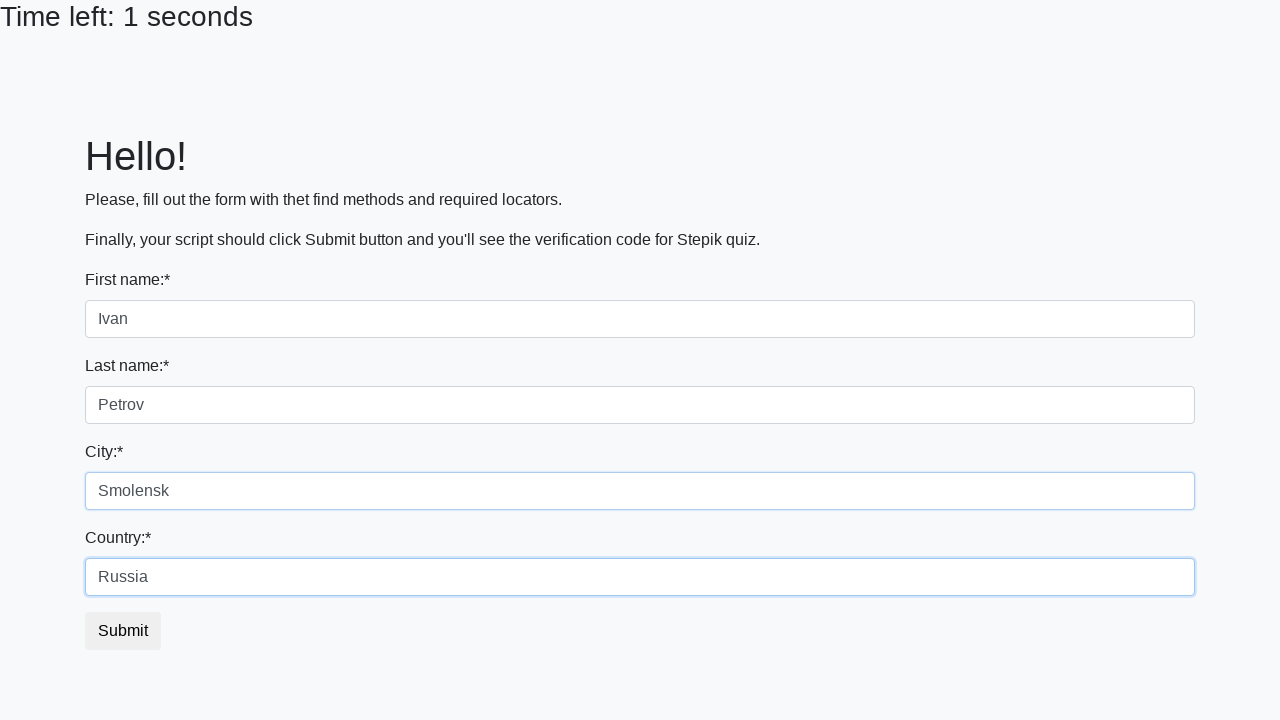

Clicked submit button to submit form at (123, 631) on button.btn
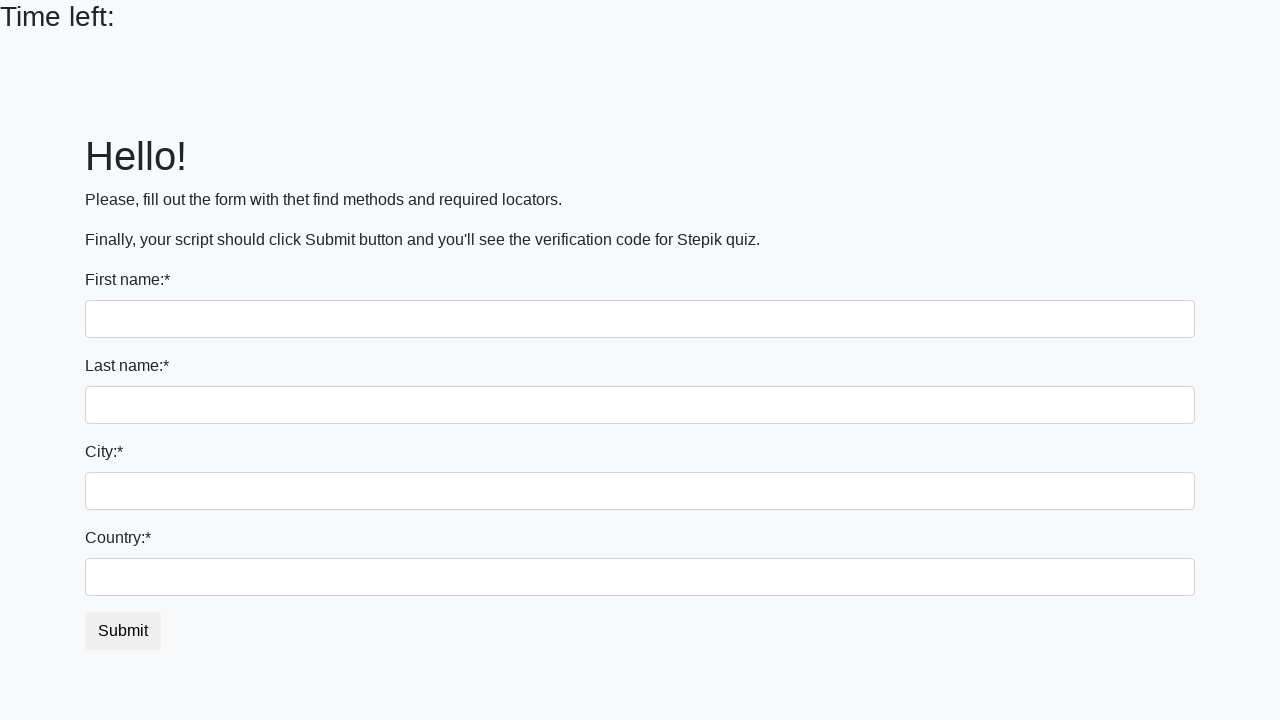

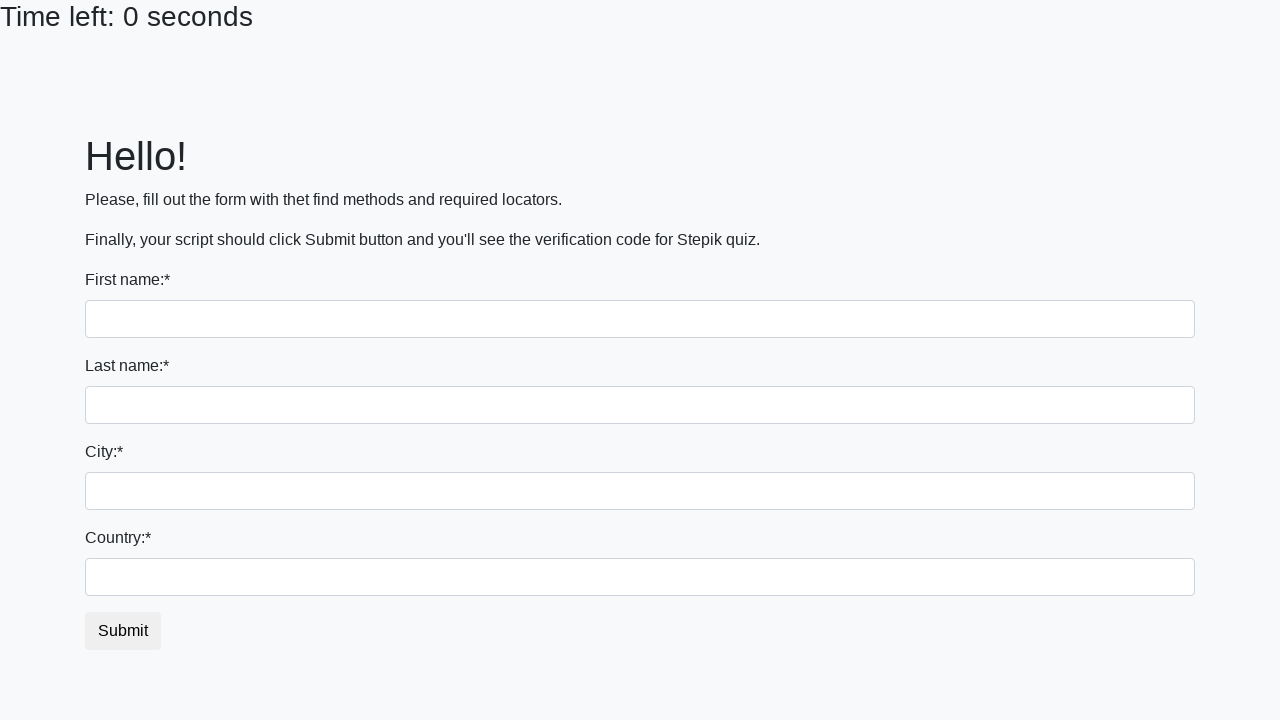